Tests filling all checkout form fields and verifies no error messages appear

Starting URL: https://webshop-agil-testautomatiserare.netlify.app/

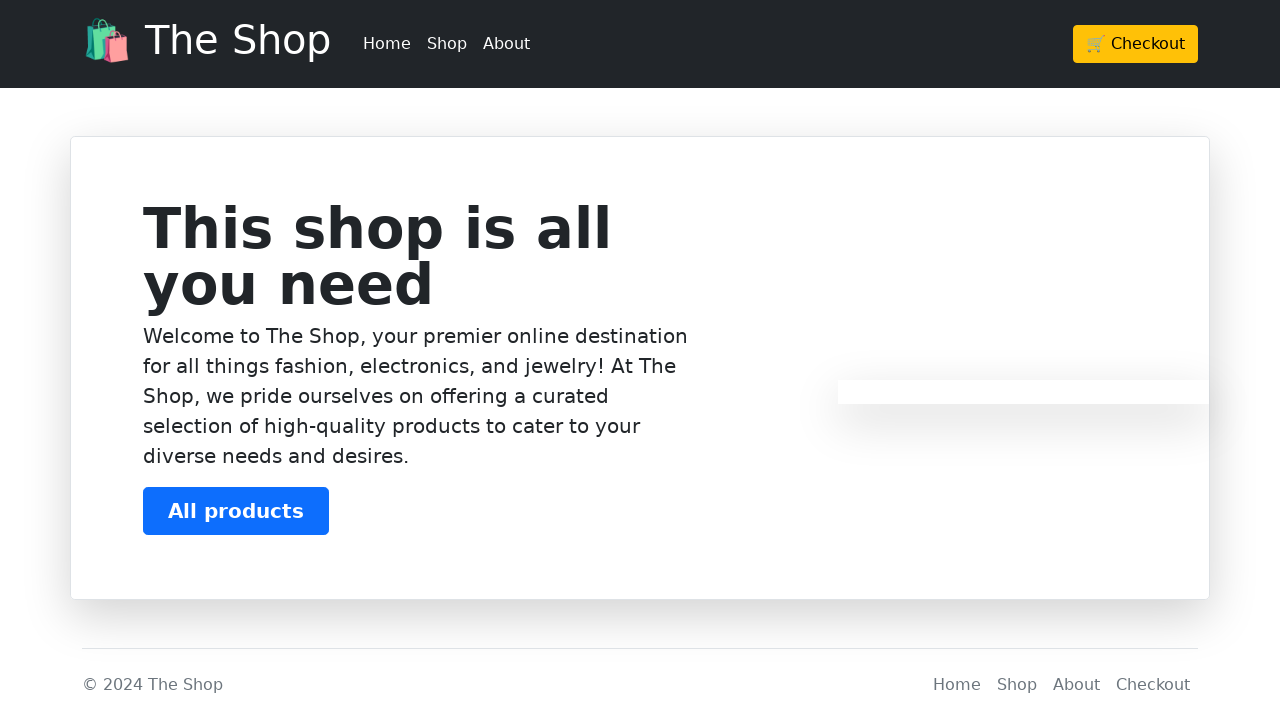

Clicked Checkout button at (1136, 44) on xpath=/html/body/header/div/div/div/a
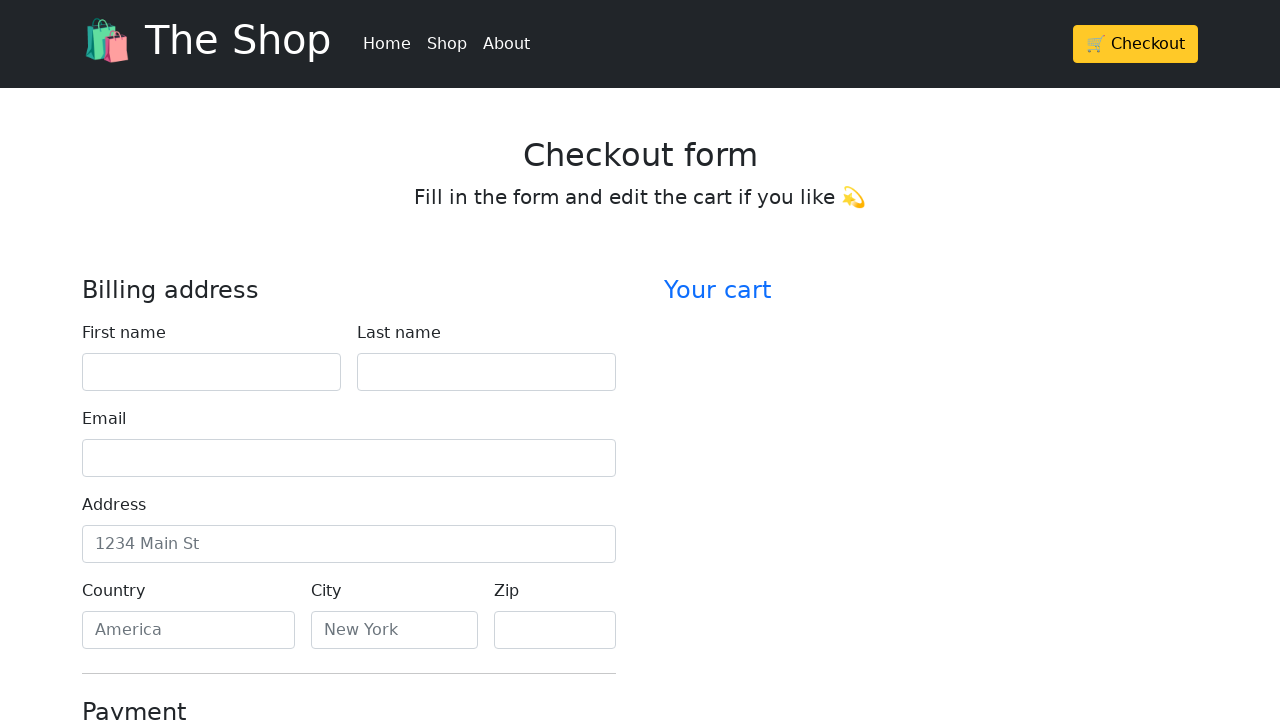

Waited 1 second for page to load
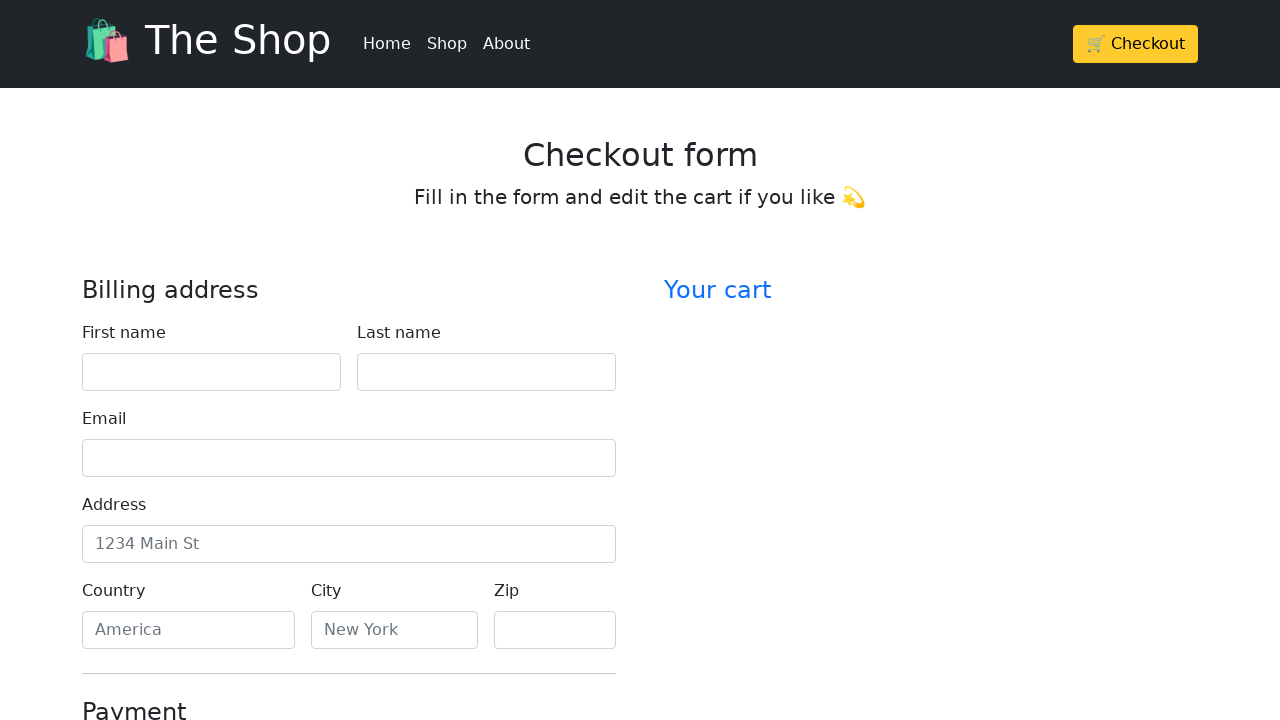

Filled firstName field with 'John' on #firstName
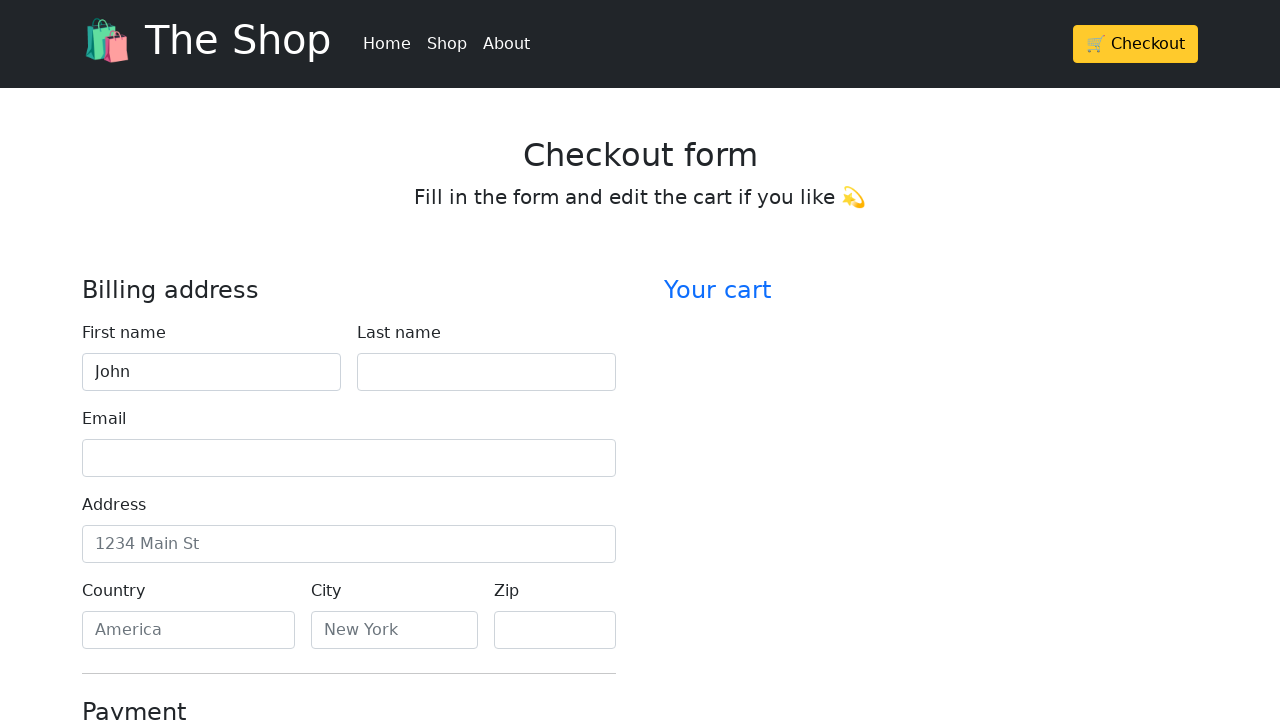

Filled lastName field with 'Doe' on #lastName
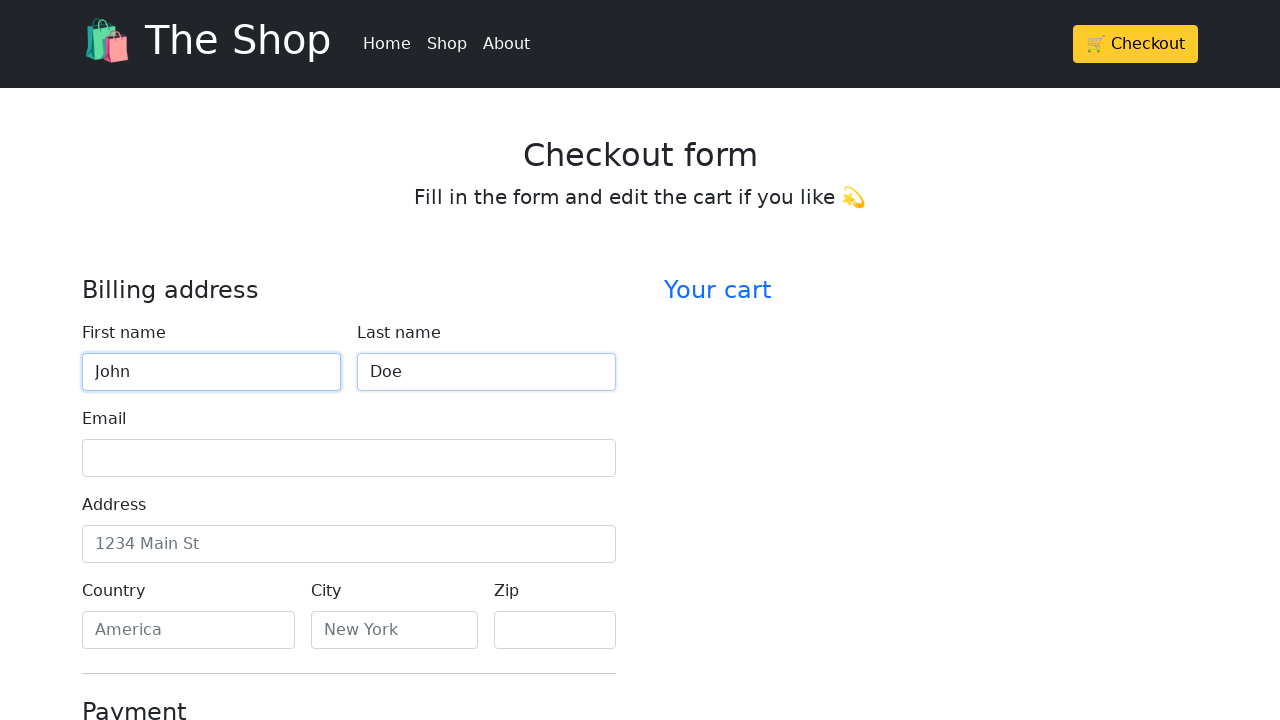

Filled email field with 'john.doe@example.com' on #email
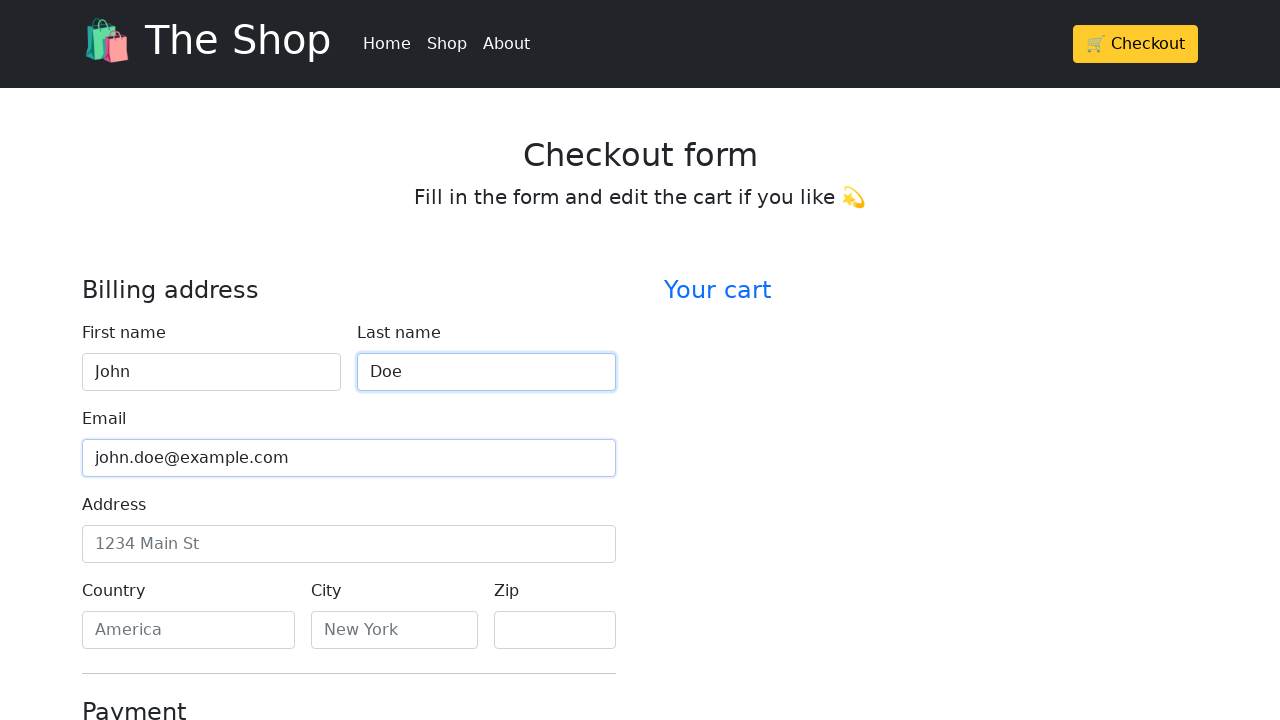

Filled address field with '123 Main Street' on #address
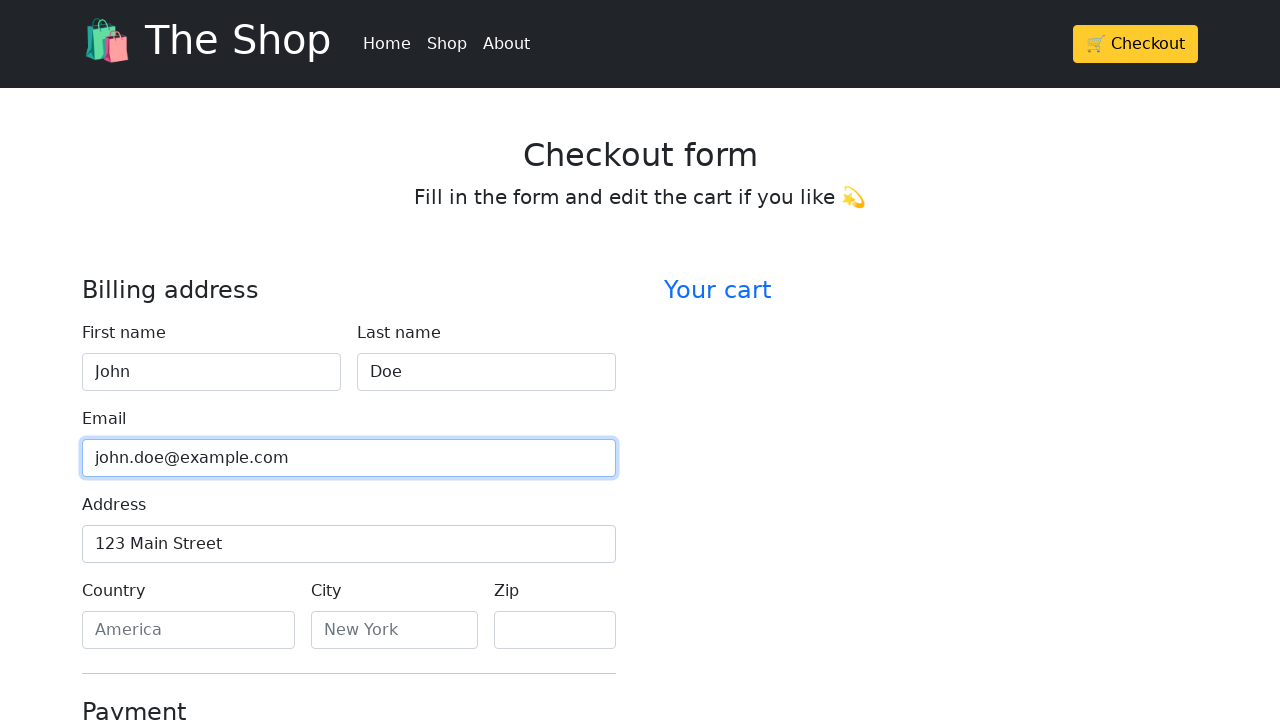

Filled country field with 'Sweden' on #country
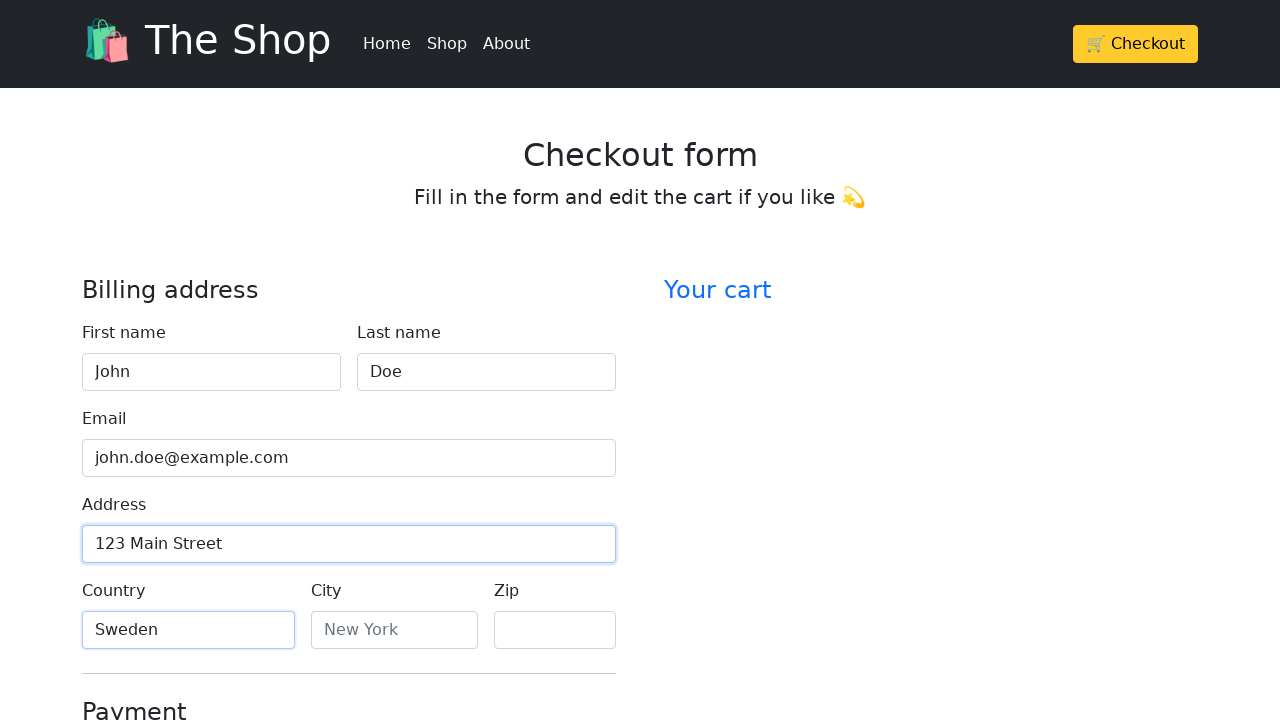

Filled city field with 'Stockholm' on #city
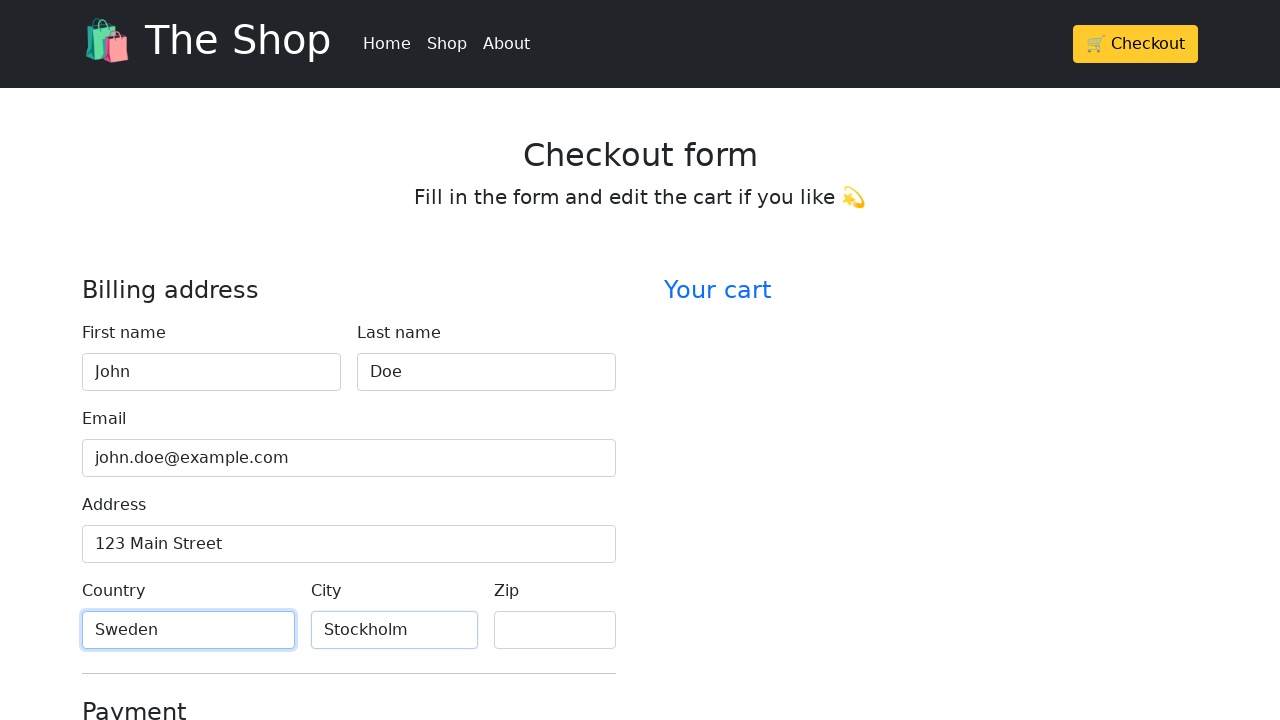

Filled zip field with '12345' on #zip
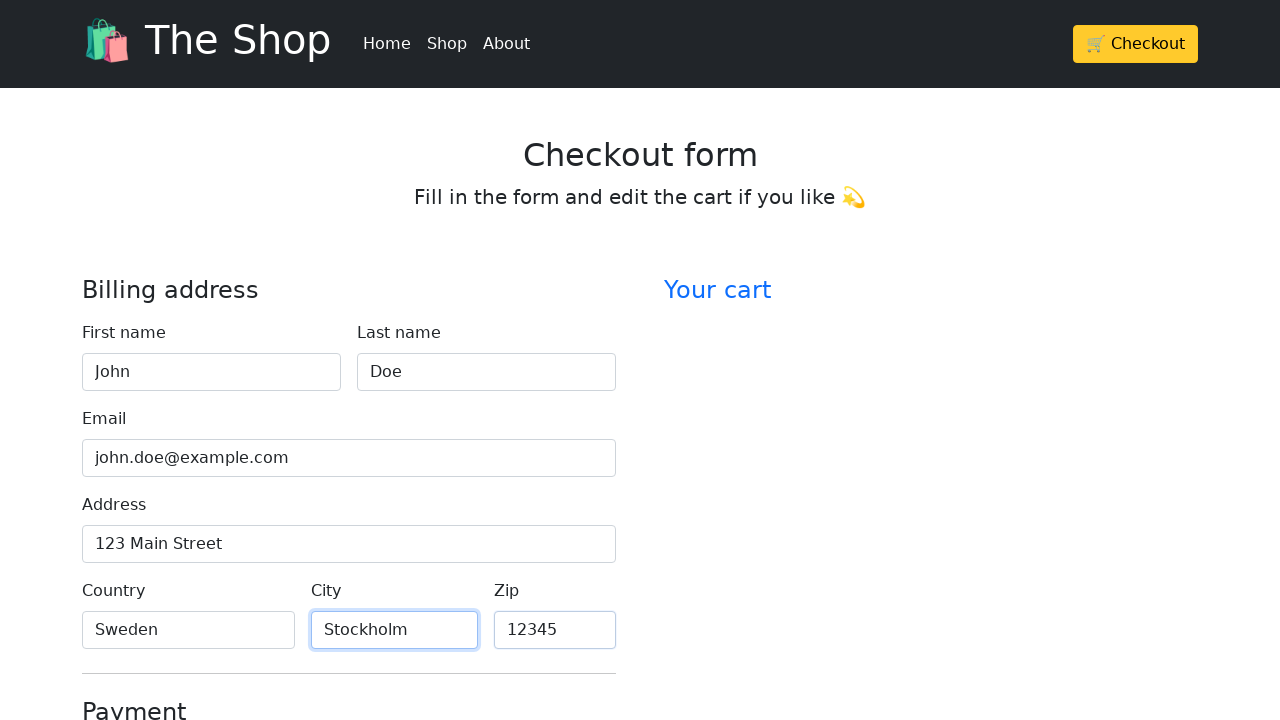

Filled cc-name field with 'John Doe' on #cc-name
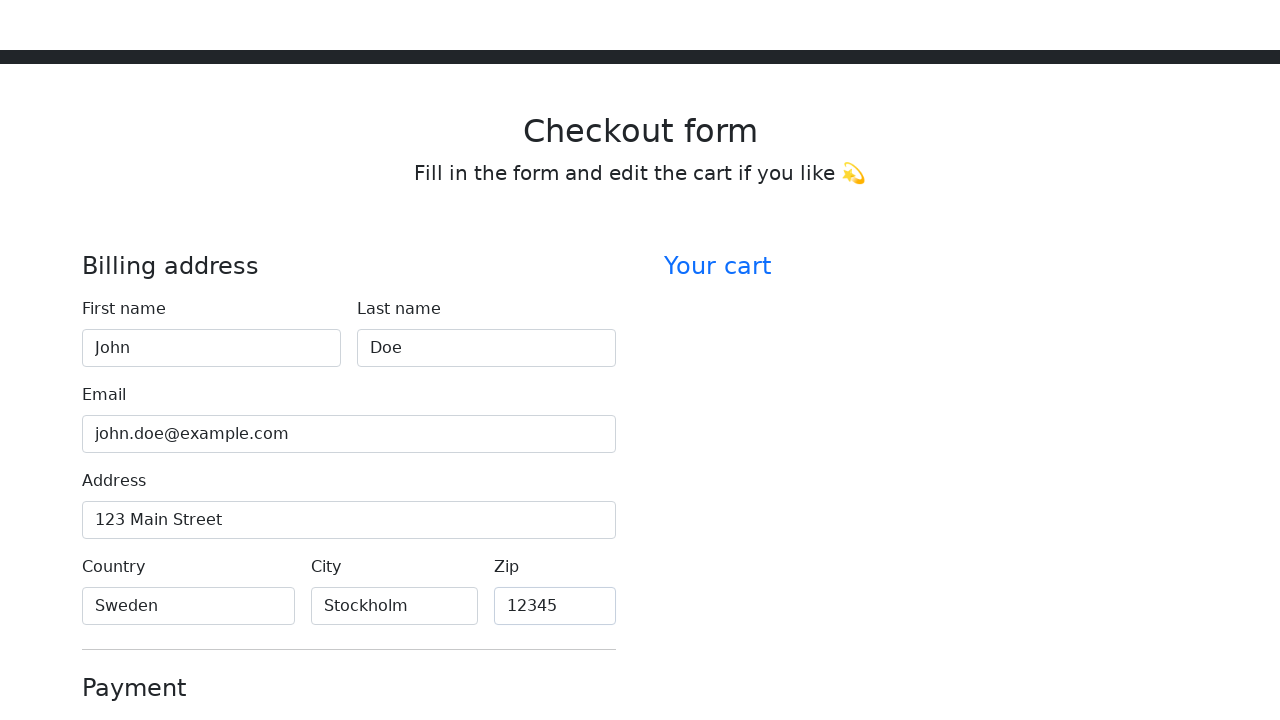

Filled cc-number field with credit card number on #cc-number
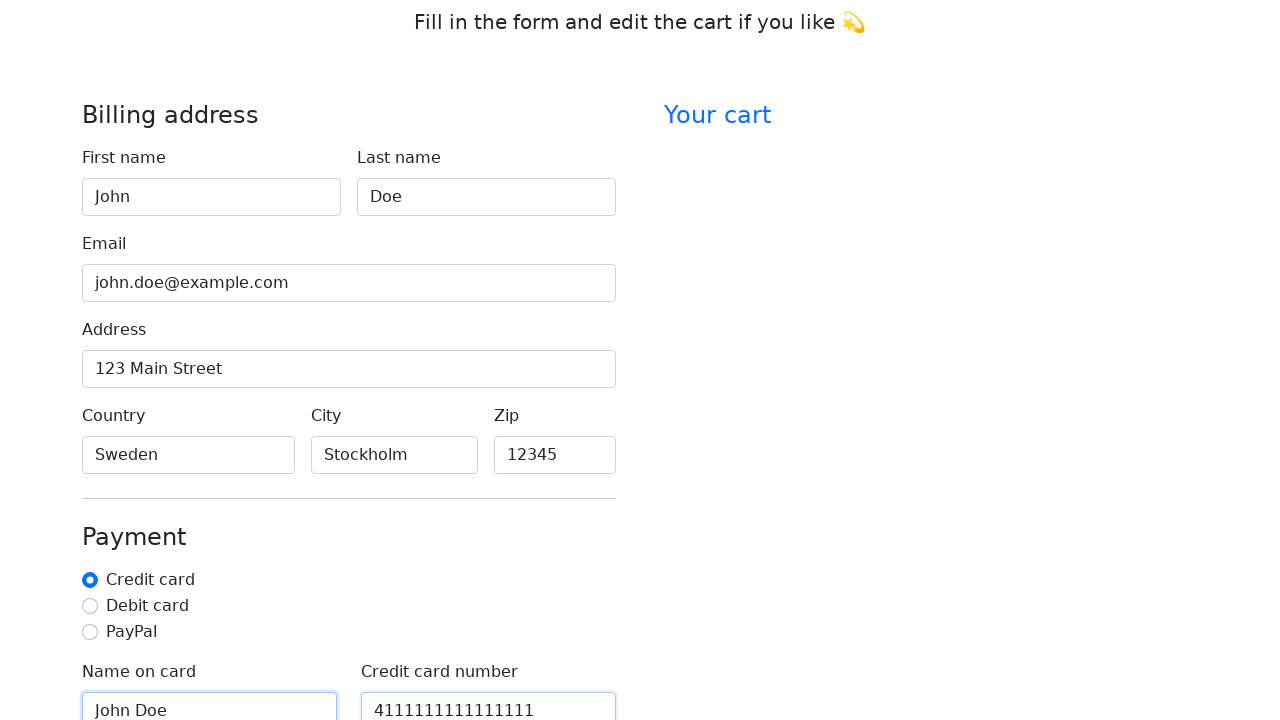

Filled cc-expiration field with '12/25' on #cc-expiration
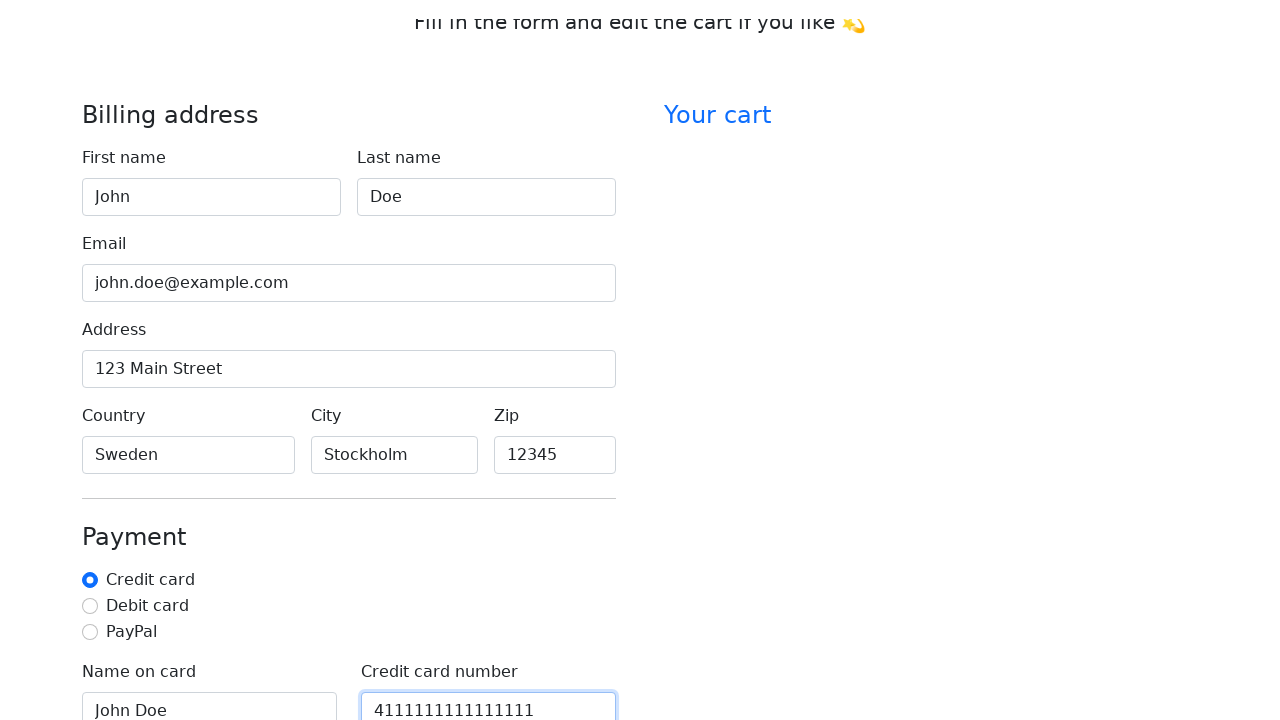

Filled cc-cvv field with '123' on #cc-cvv
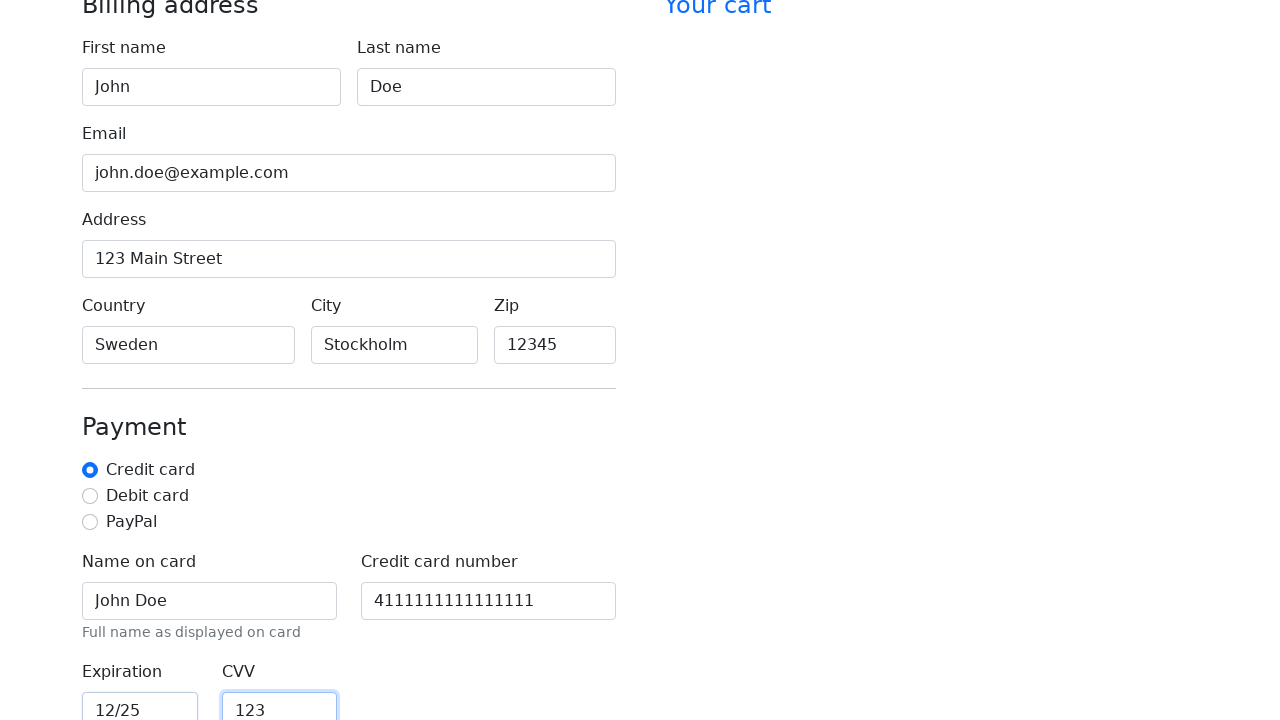

Located Continue to checkout button
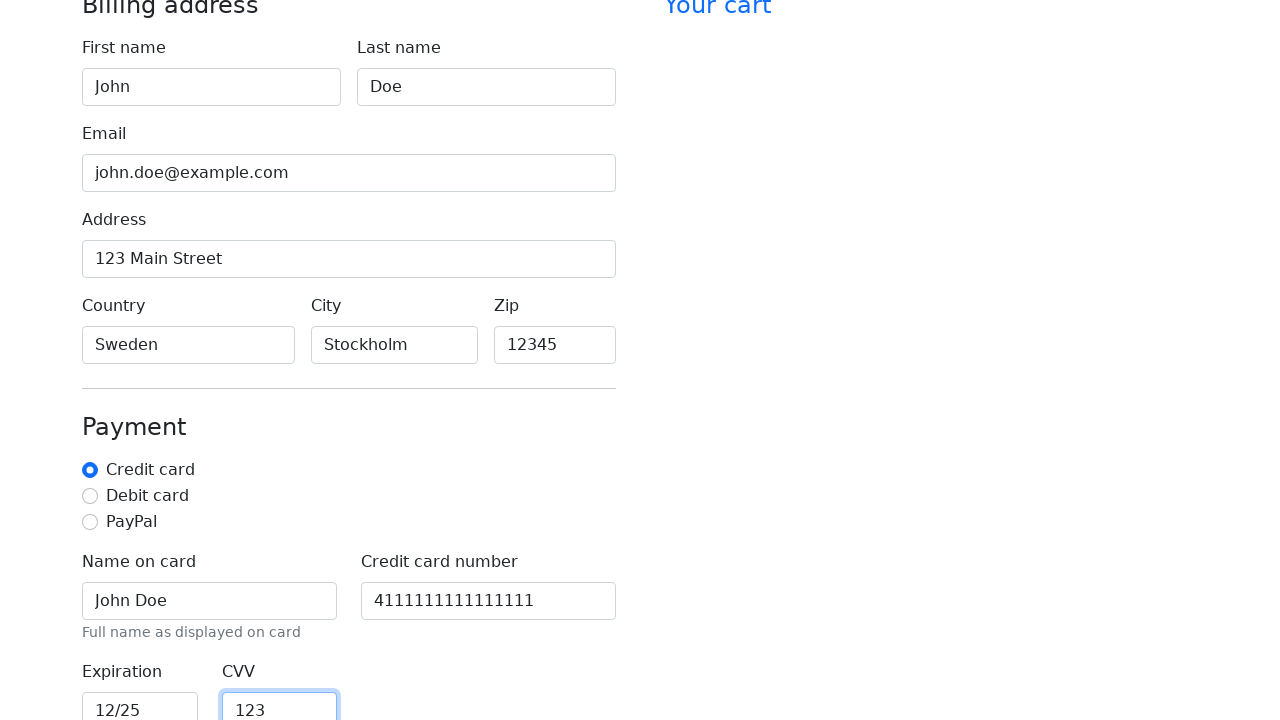

Scrolled to Continue to checkout button
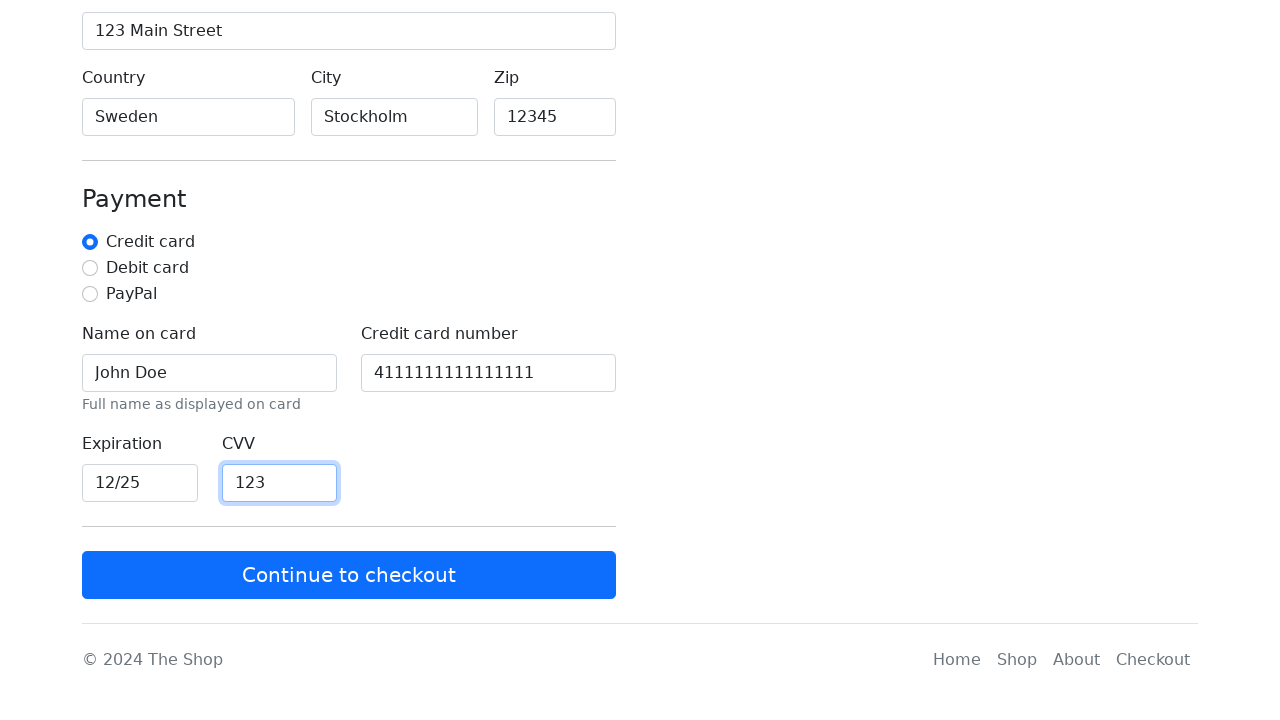

Waited 2 seconds before clicking button
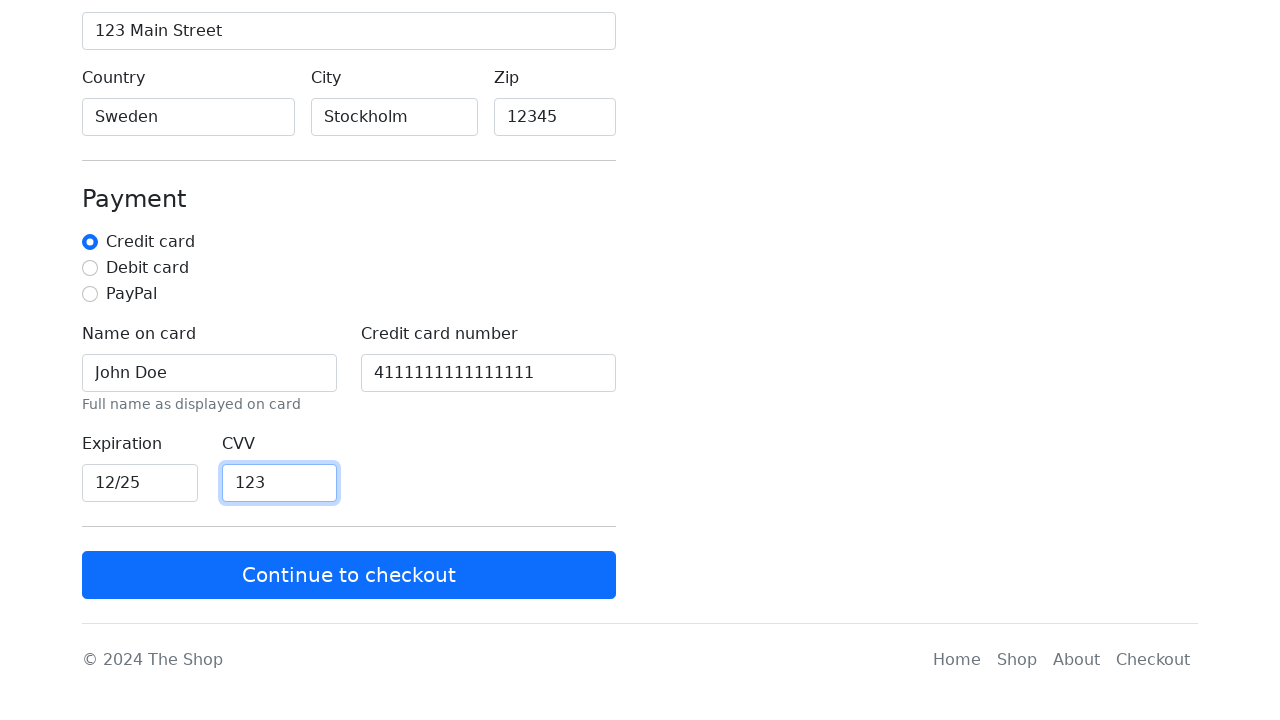

Clicked Continue to checkout button at (349, 575) on xpath=/html/body/main/div[2]/div[2]/form/button
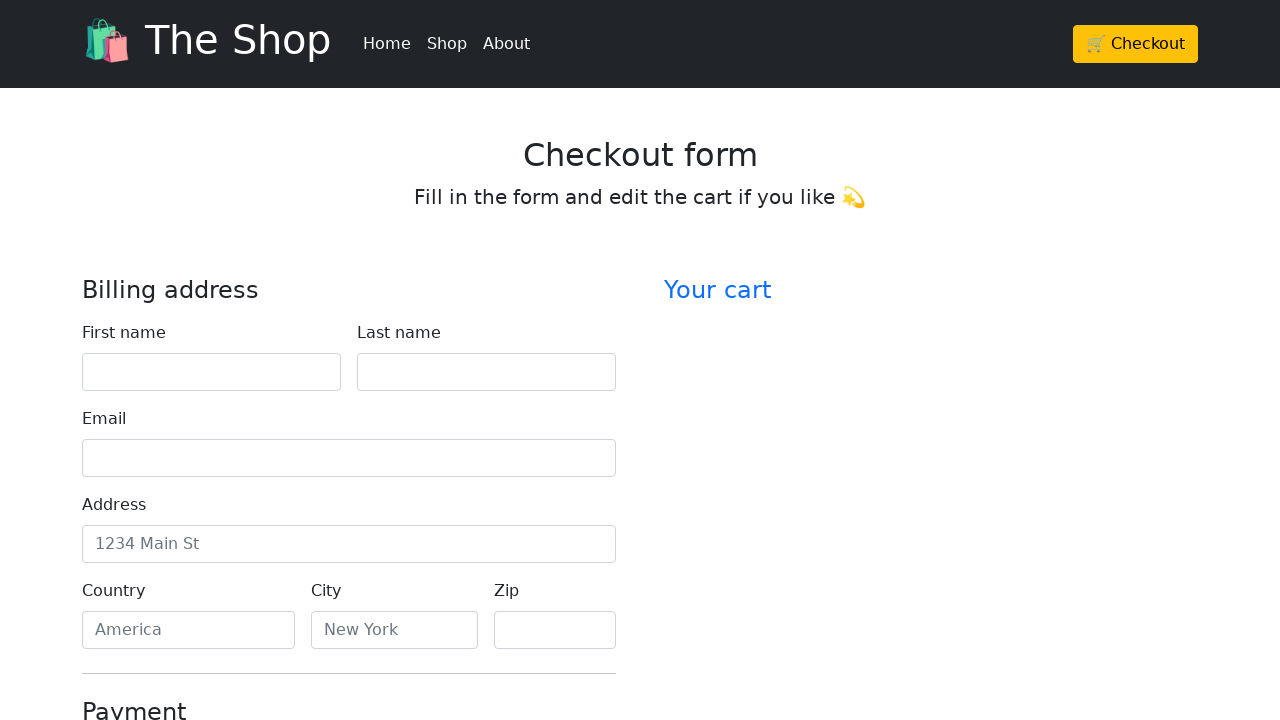

Checked for error messages
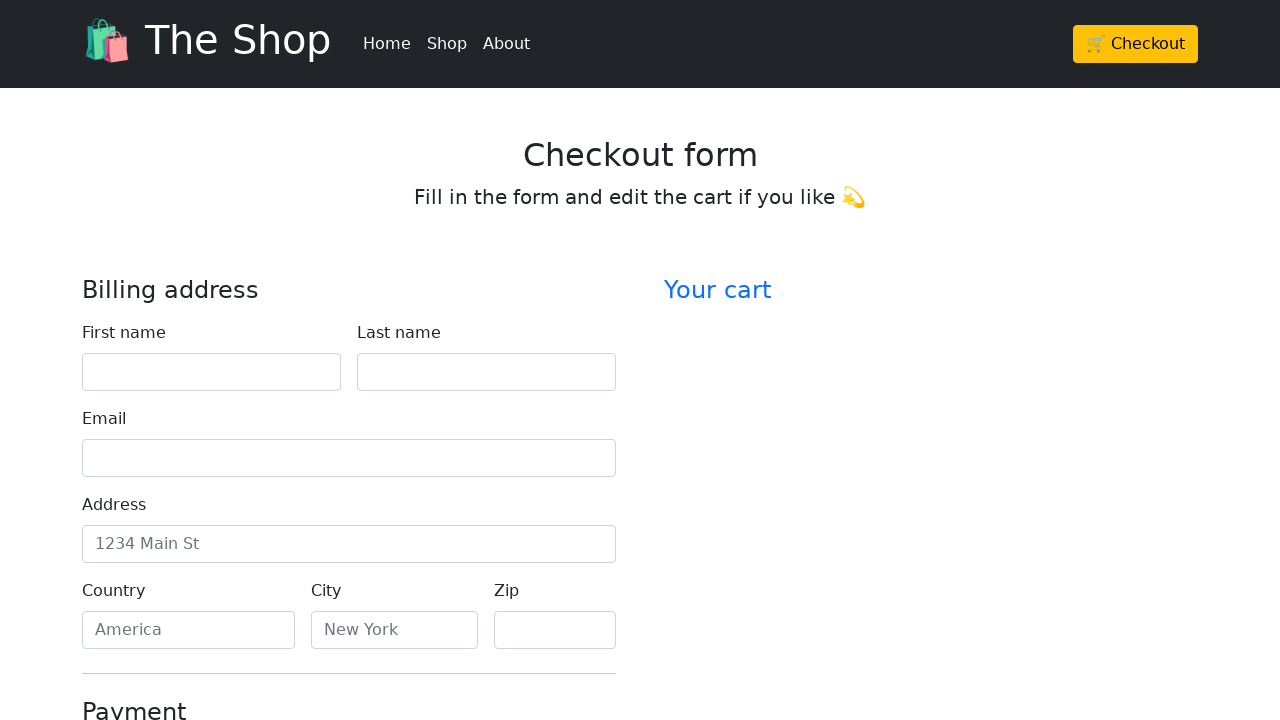

Verified no error messages are displayed
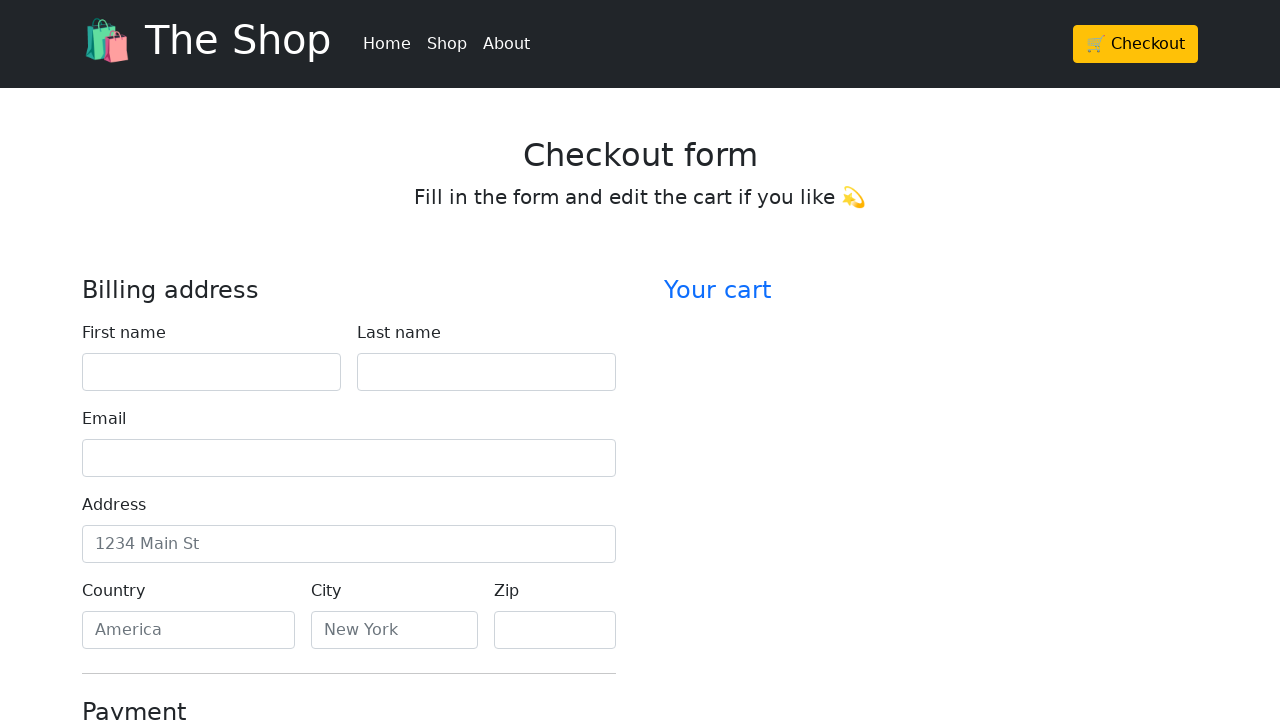

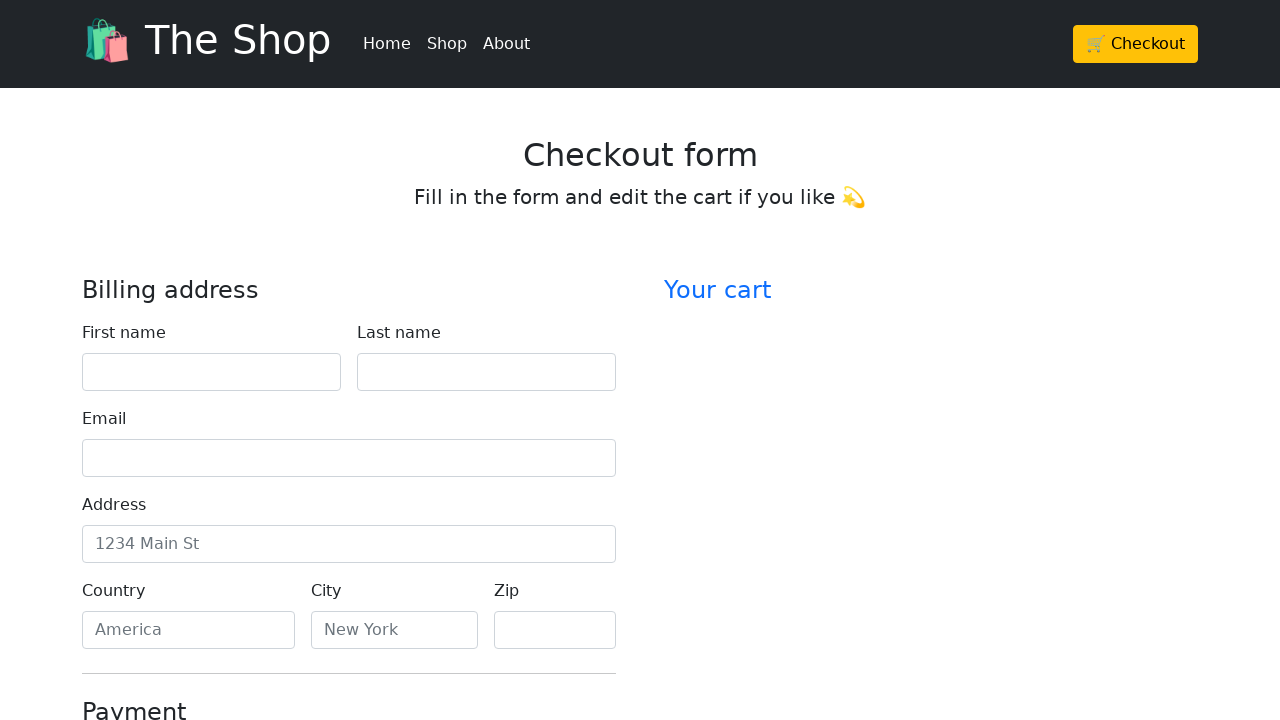